Navigates to the Way2Automation jQuery practice page and maximizes the browser window. Originally included screenshot capture functionality which has been removed.

Starting URL: http://way2automation.com/way2auto_jquery/index.php

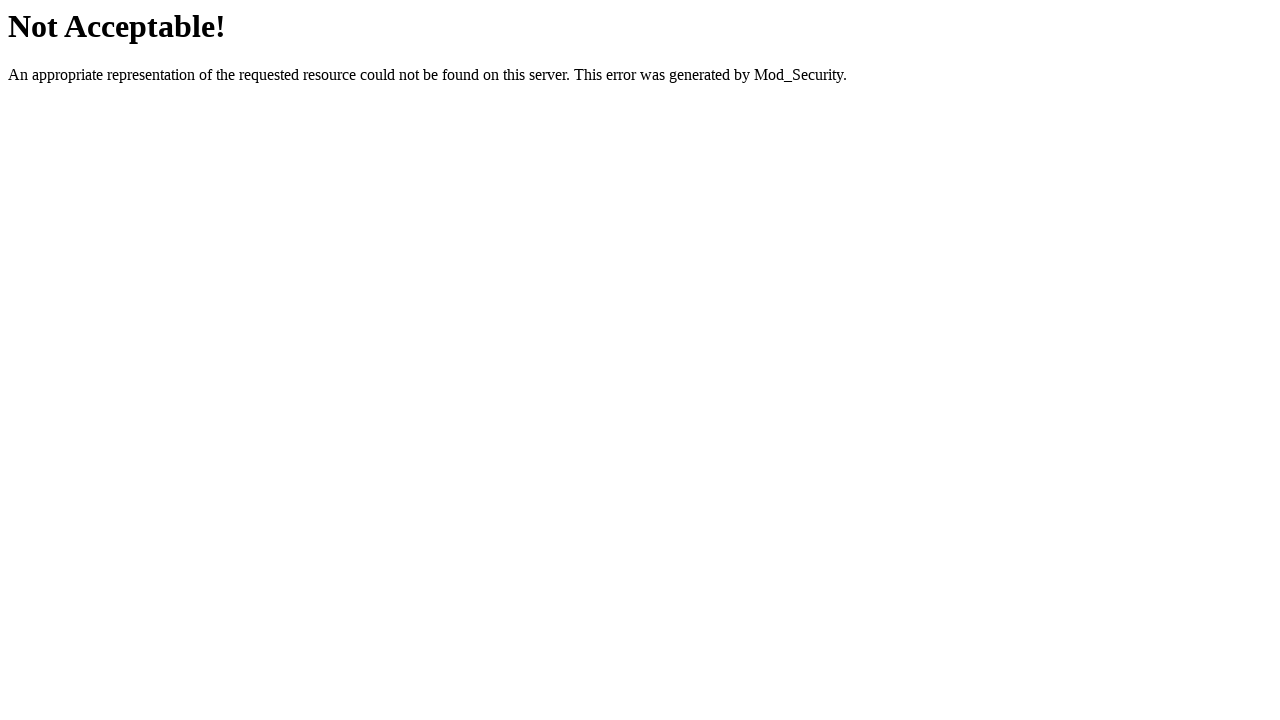

Set viewport size to 1920x1080 to maximize browser window
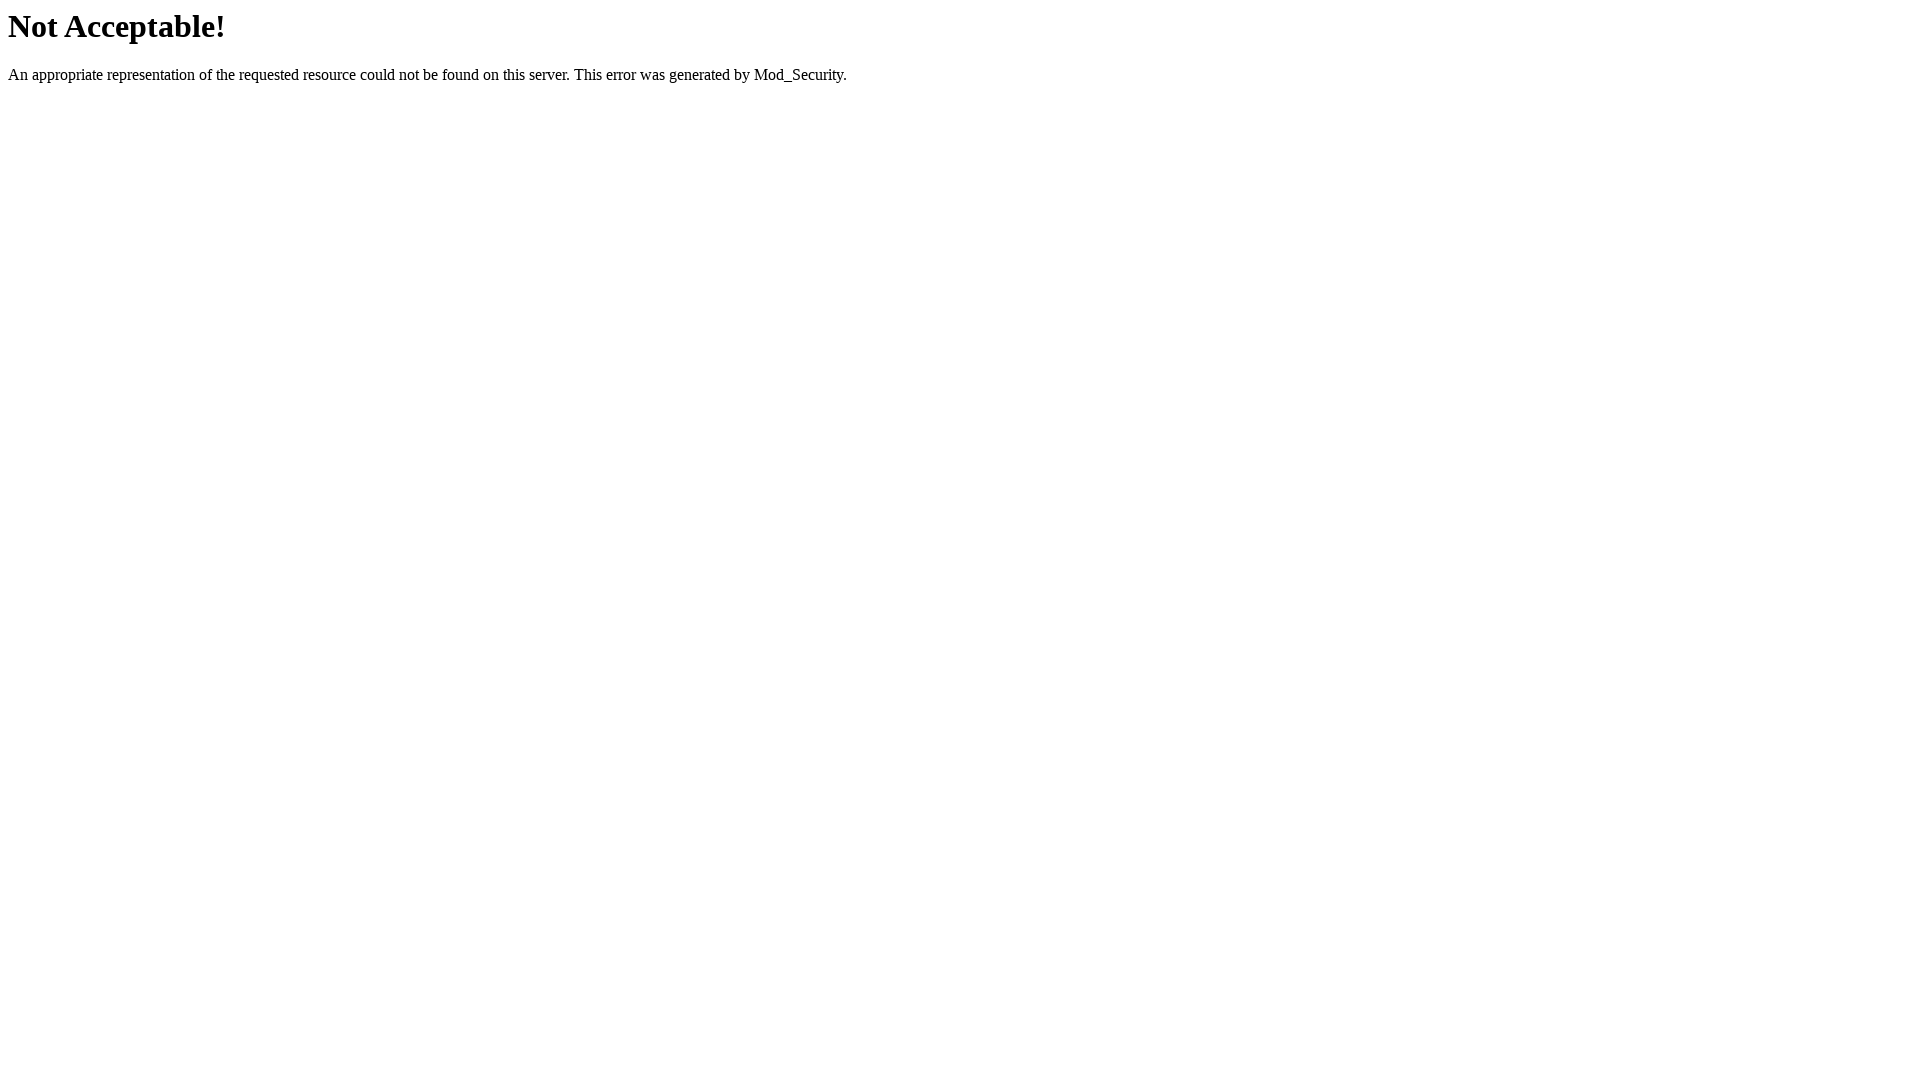

Waited for page to fully load (domcontentloaded)
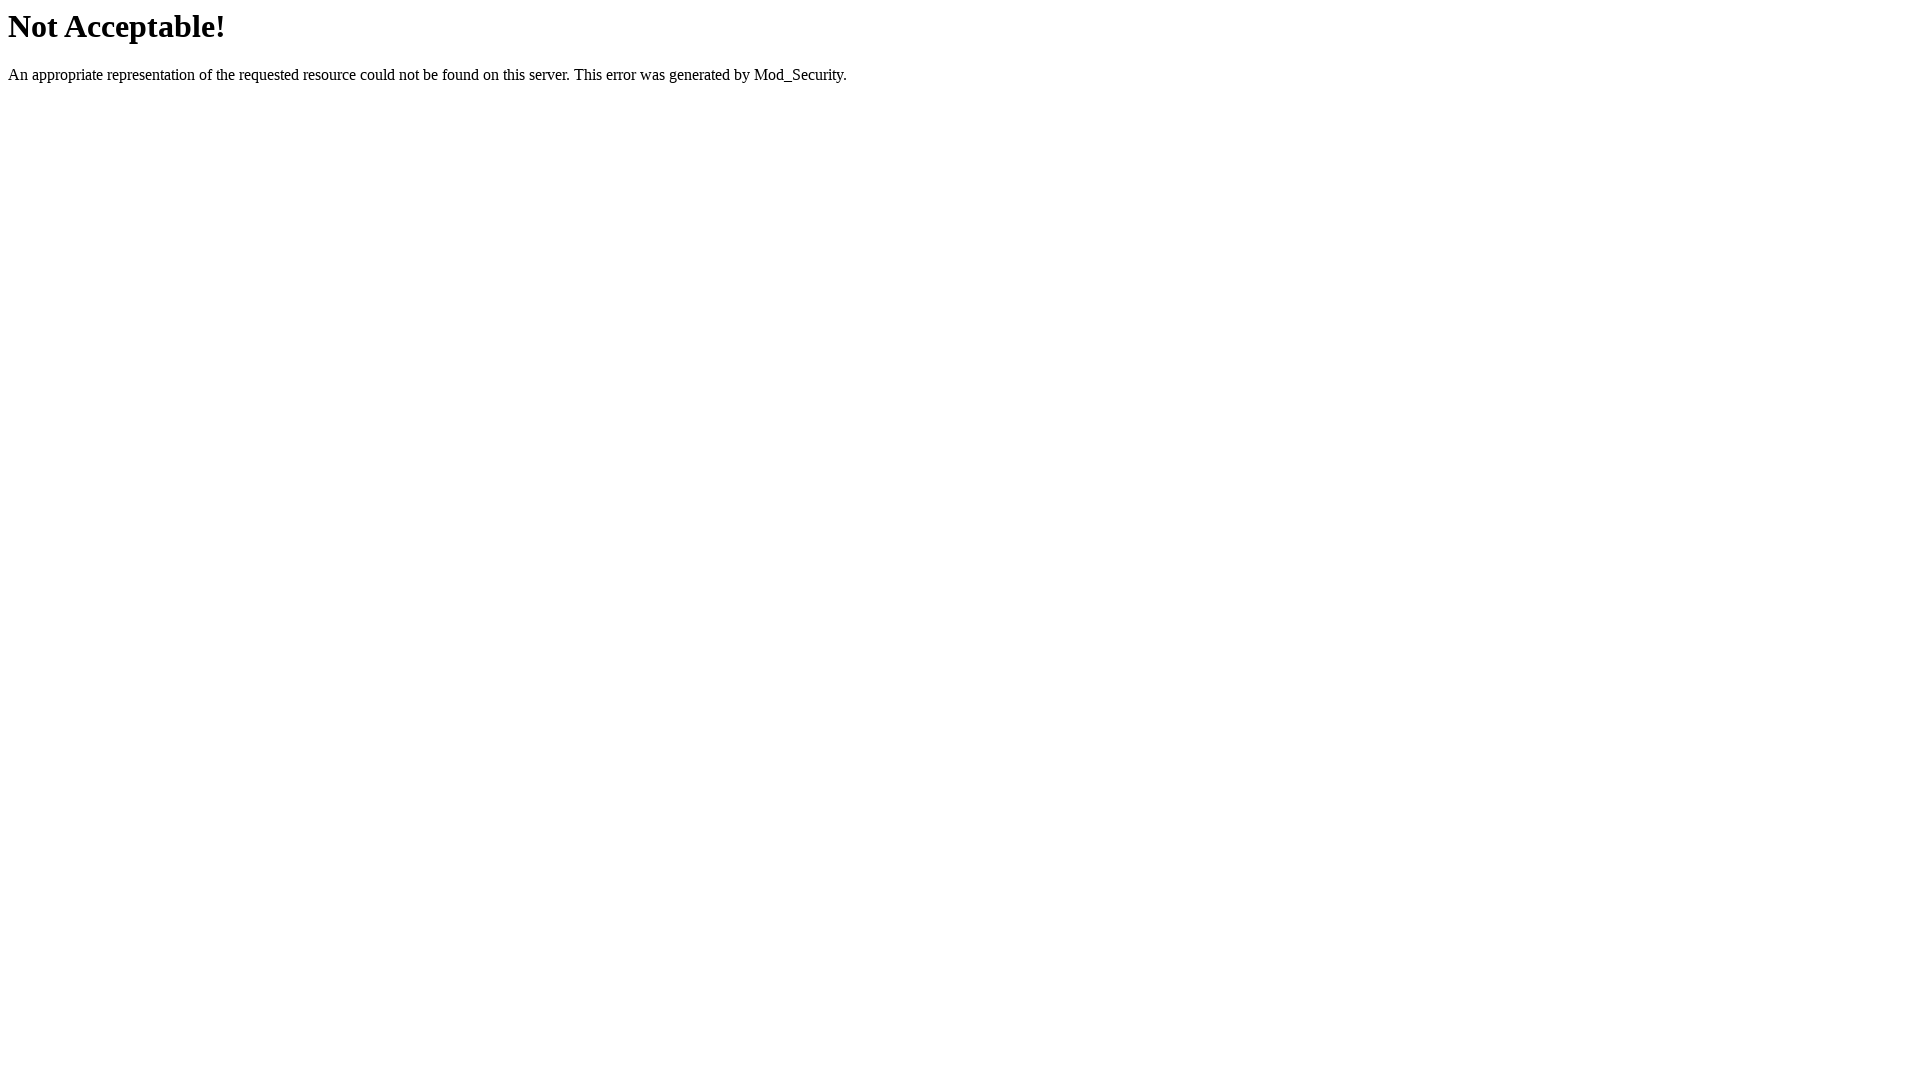

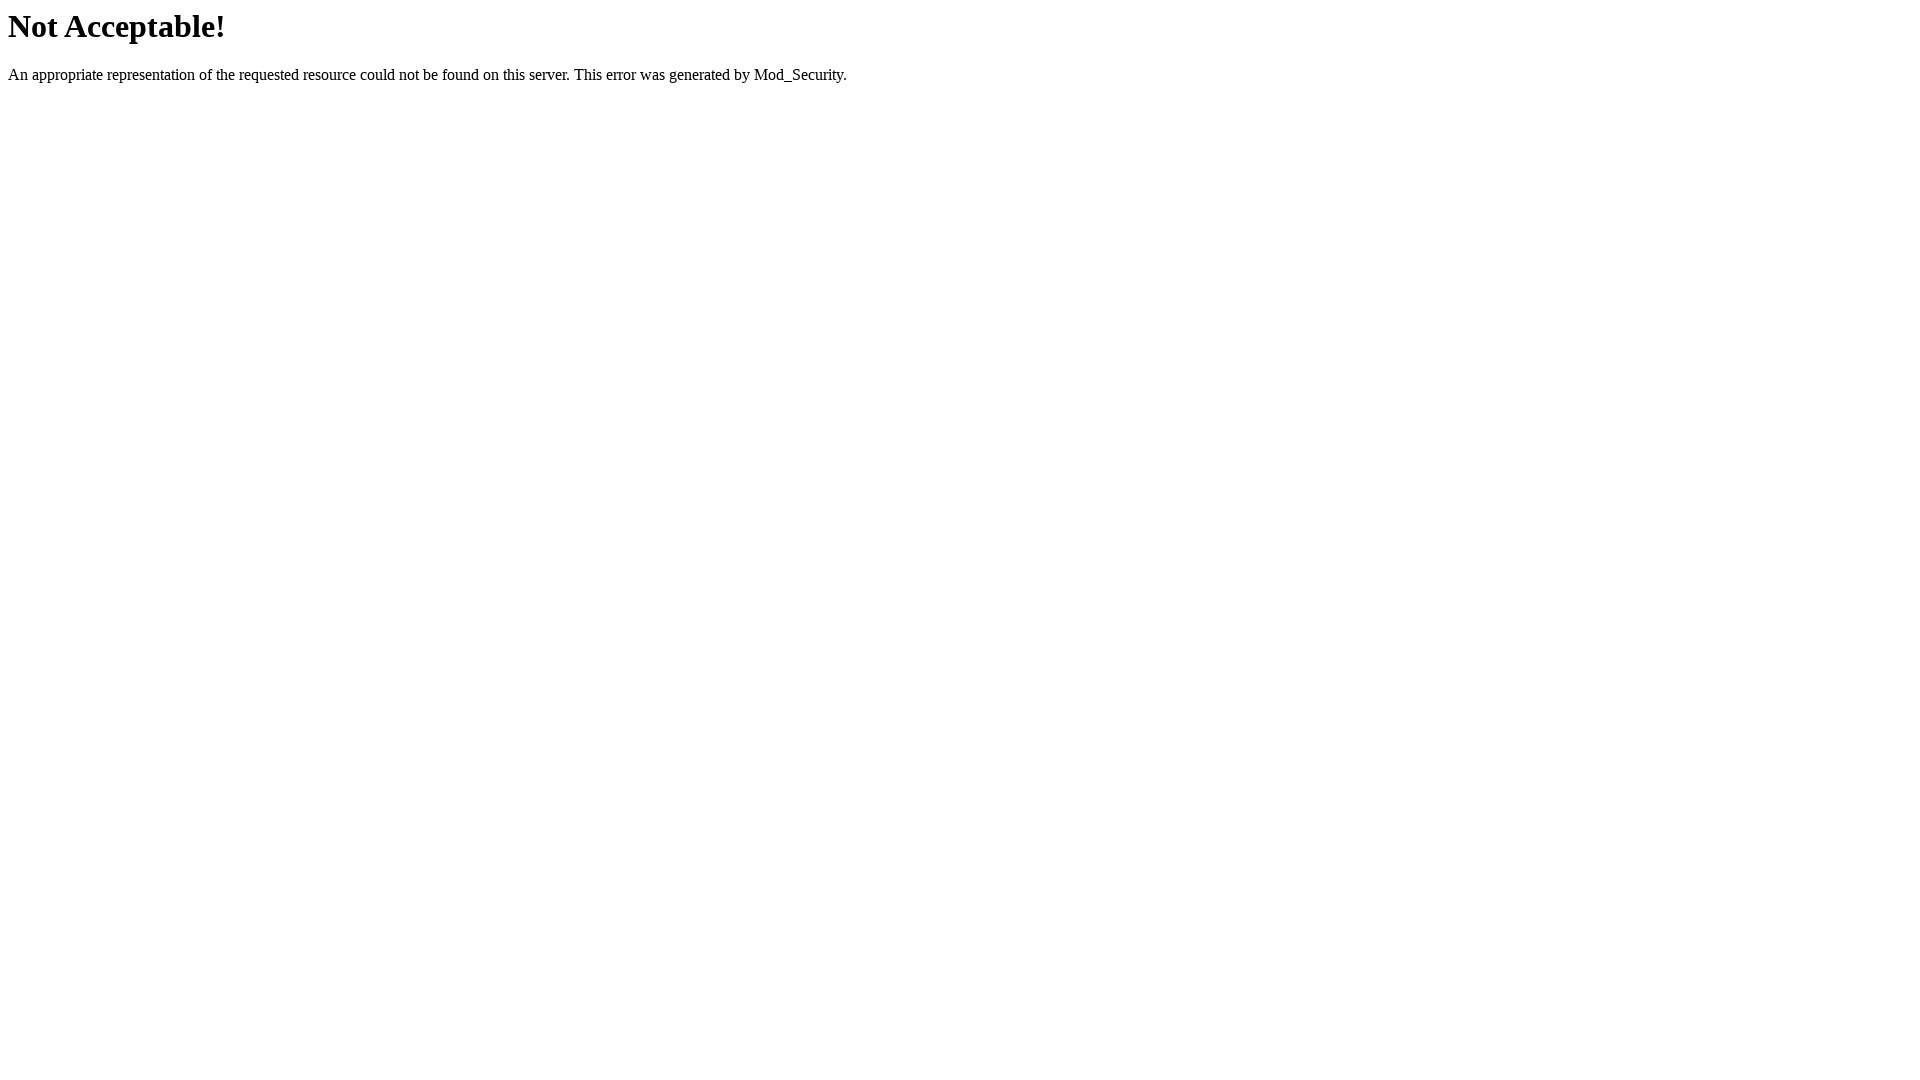